Tests JavaScript prompt alert handling by clicking the prompt button, entering text into the alert, and accepting it

Starting URL: https://the-internet.herokuapp.com/javascript_alerts

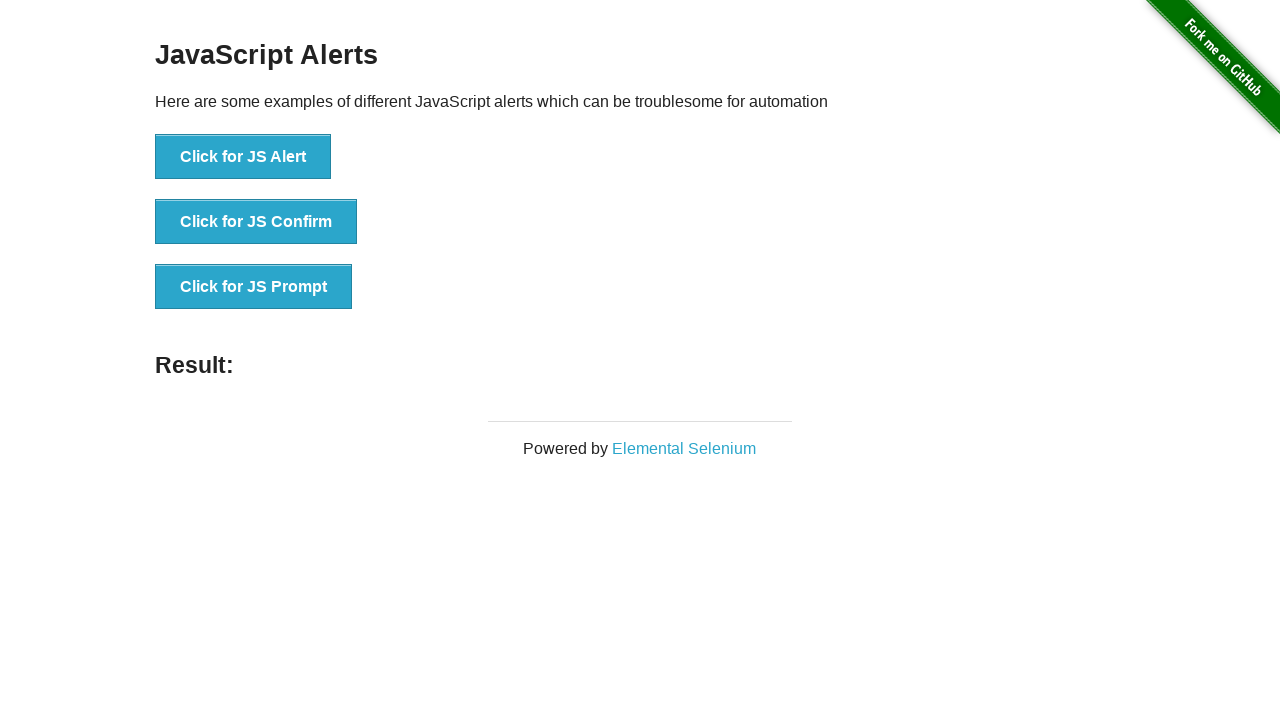

Clicked the JS Prompt button at (254, 287) on xpath=//button[@onclick='jsPrompt()']
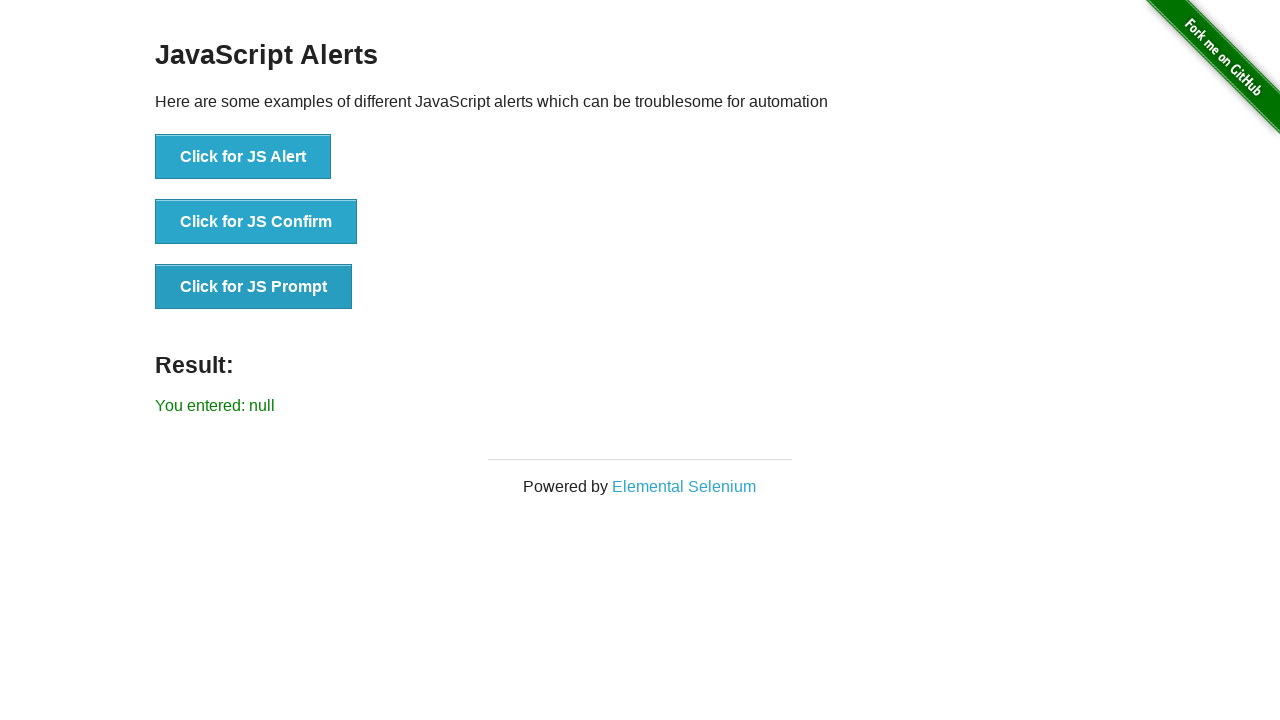

Set up dialog handler to accept prompt with text 'Hi There!'
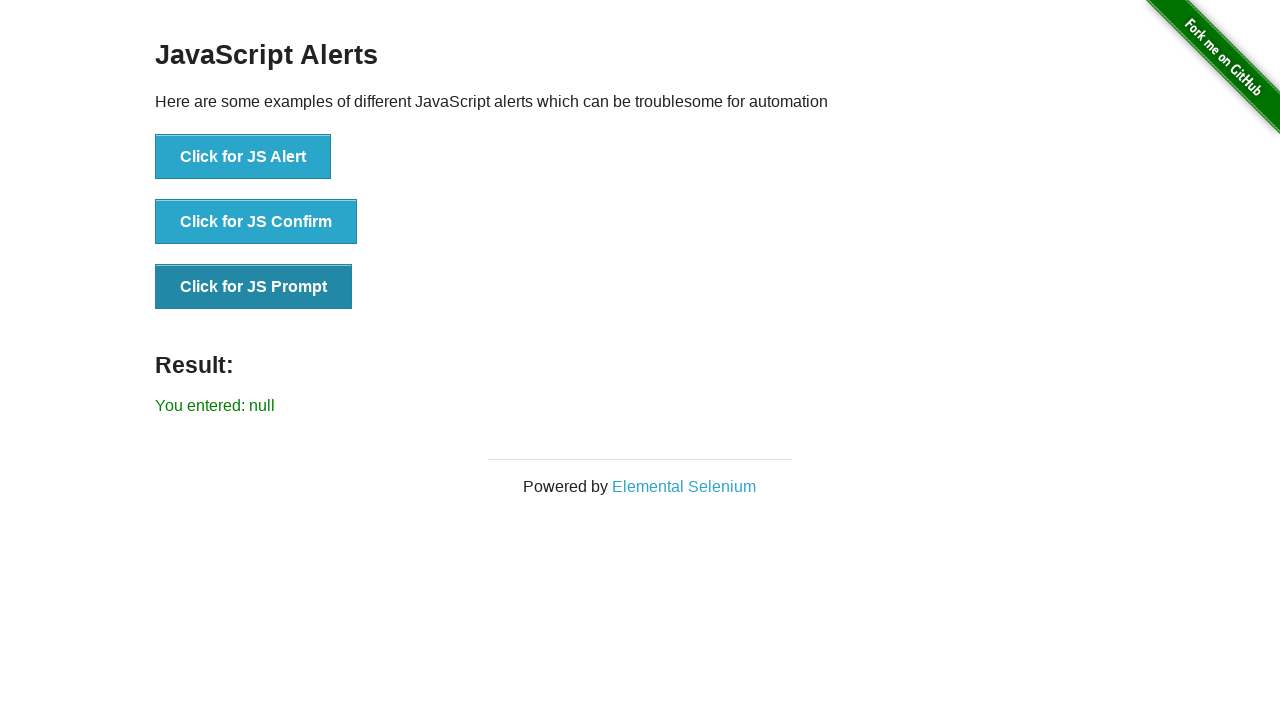

Clicked the JS Prompt button again to trigger dialog at (254, 287) on xpath=//button[@onclick='jsPrompt()']
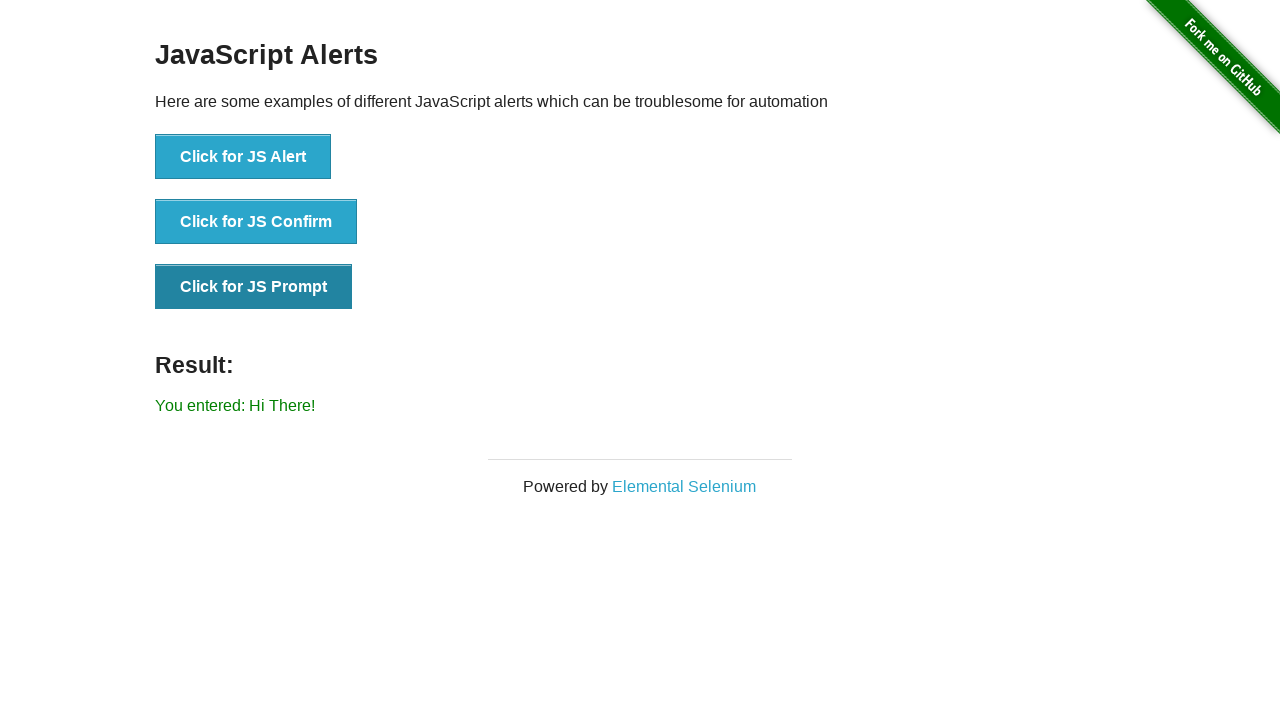

Waited for result element to be displayed
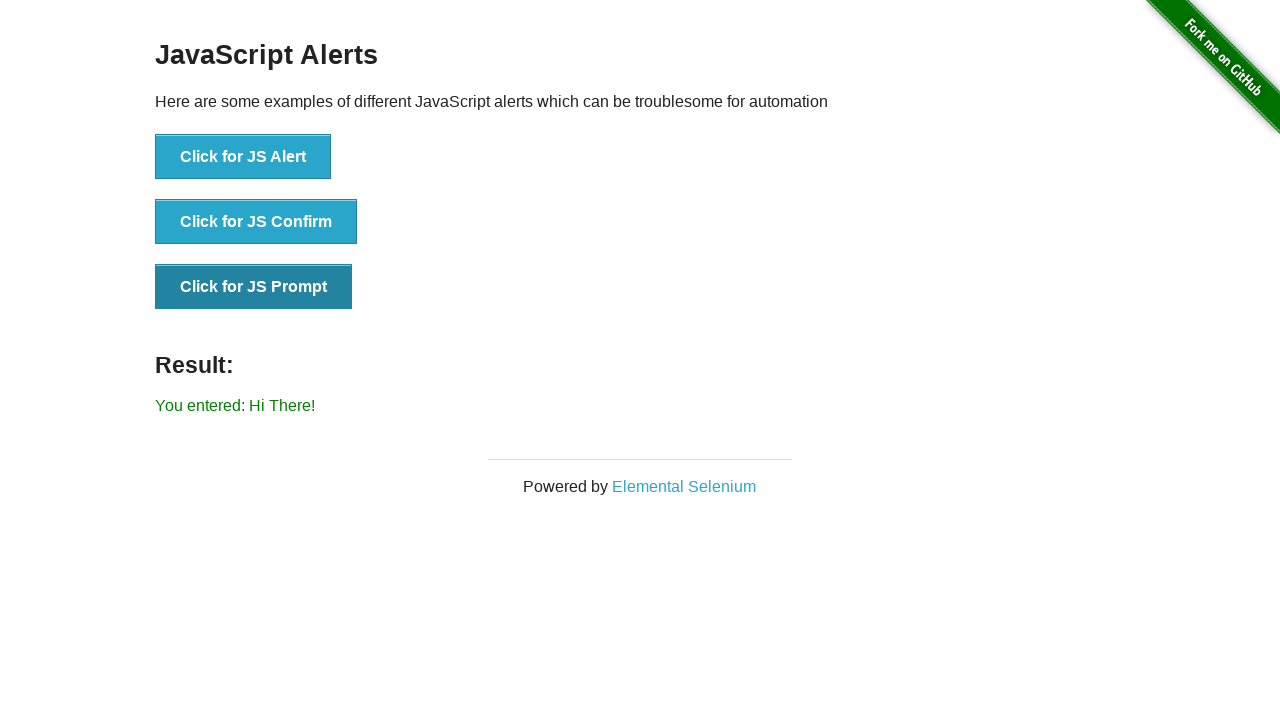

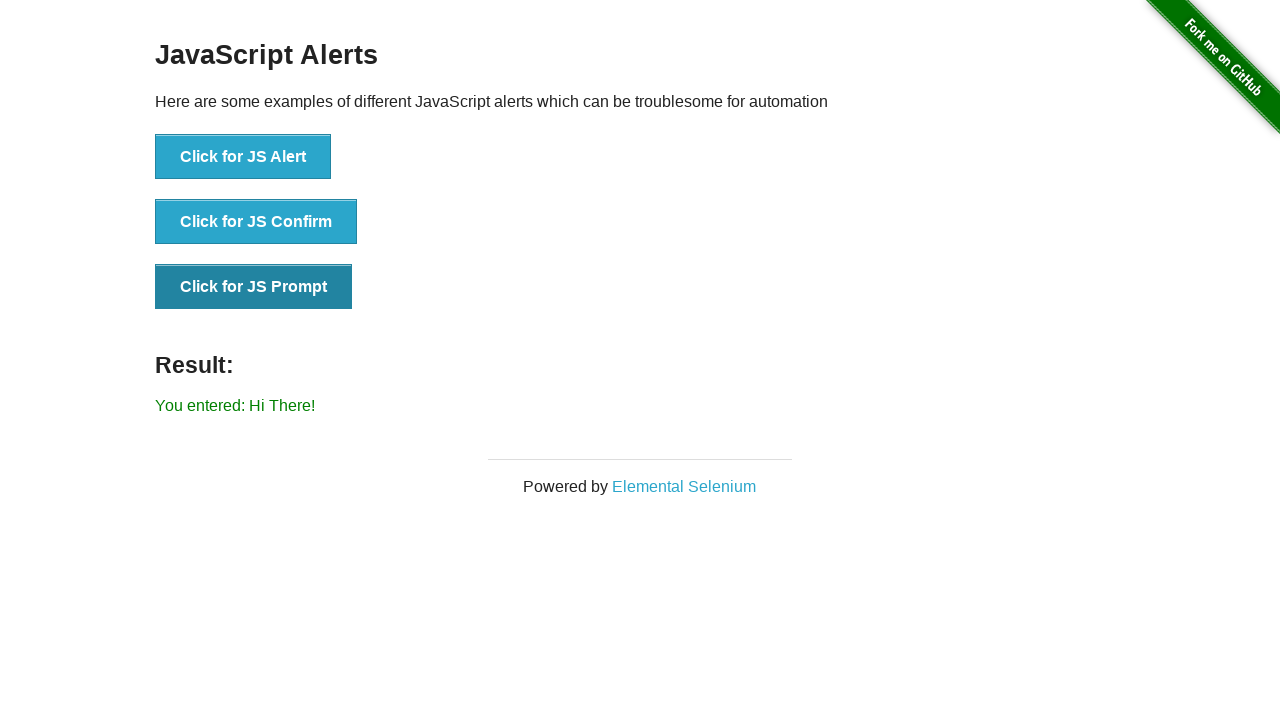